Tests static dropdown selection by selecting currency options using different methods (by index, visible text, and value)

Starting URL: https://rahulshettyacademy.com/dropdownsPractise/

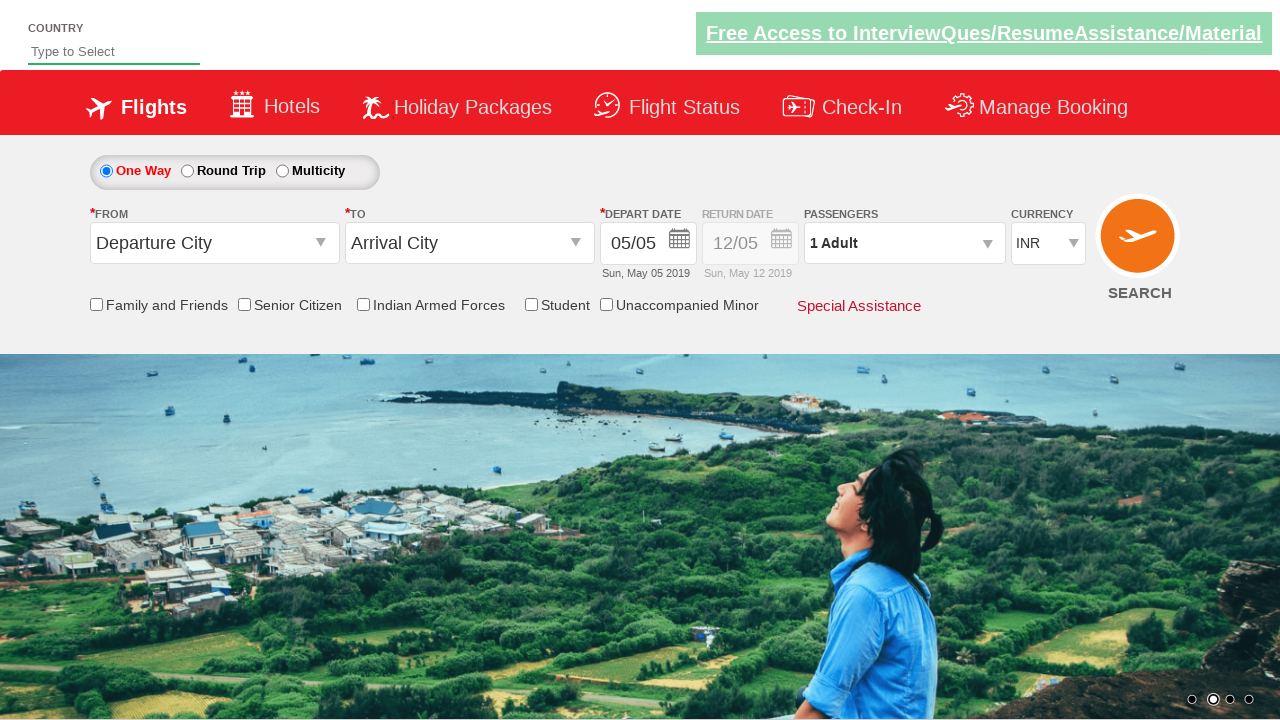

Selected 4th currency option by index in dropdown on #ctl00_mainContent_DropDownListCurrency
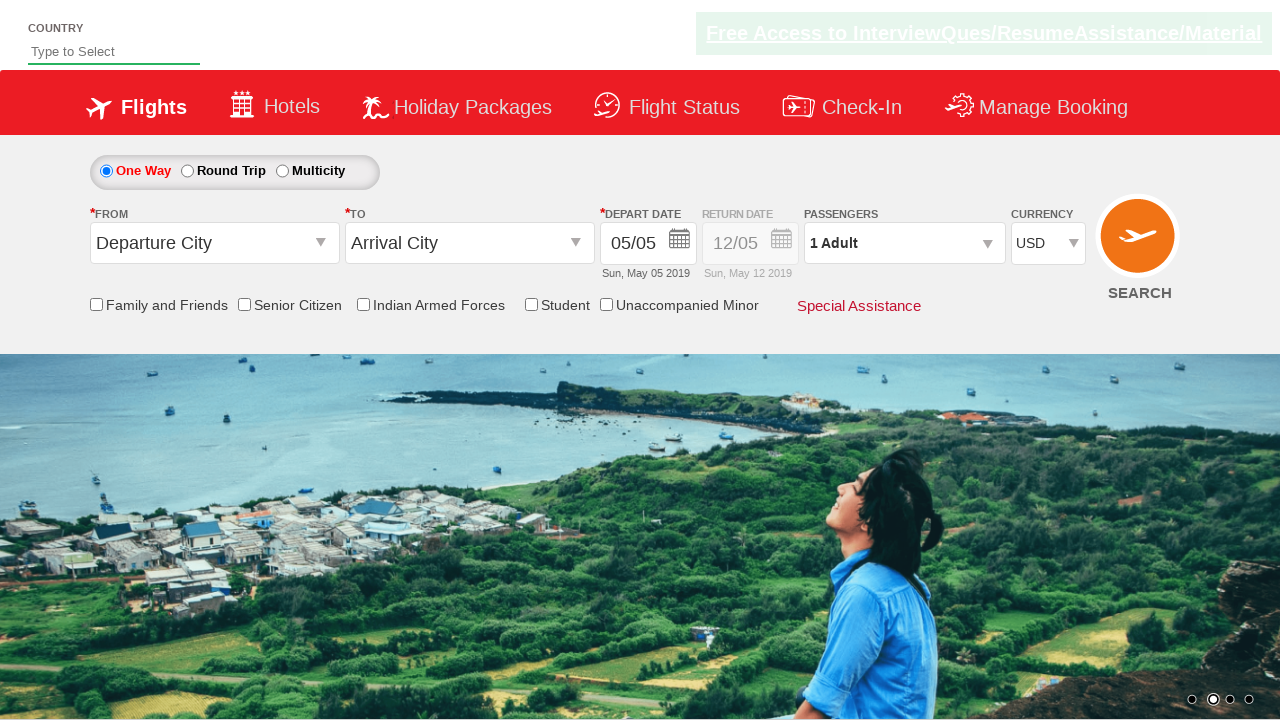

Selected AED currency by visible text on #ctl00_mainContent_DropDownListCurrency
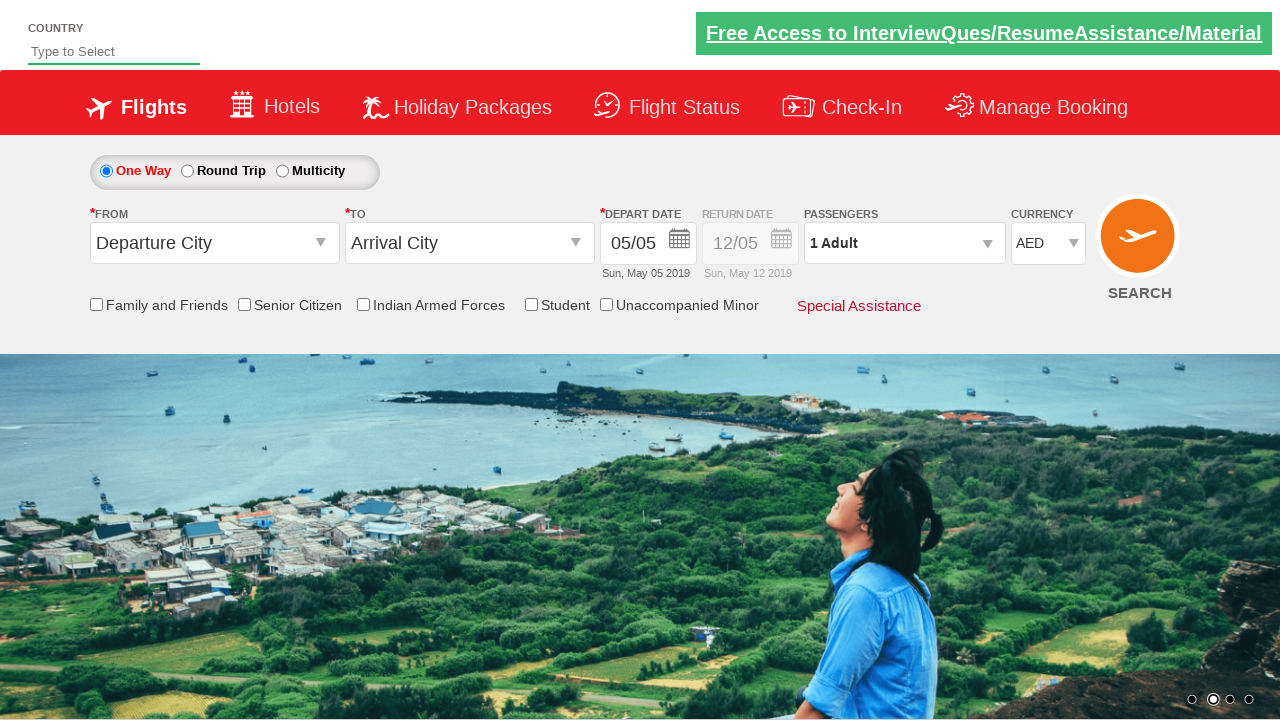

Selected INR currency by value attribute on #ctl00_mainContent_DropDownListCurrency
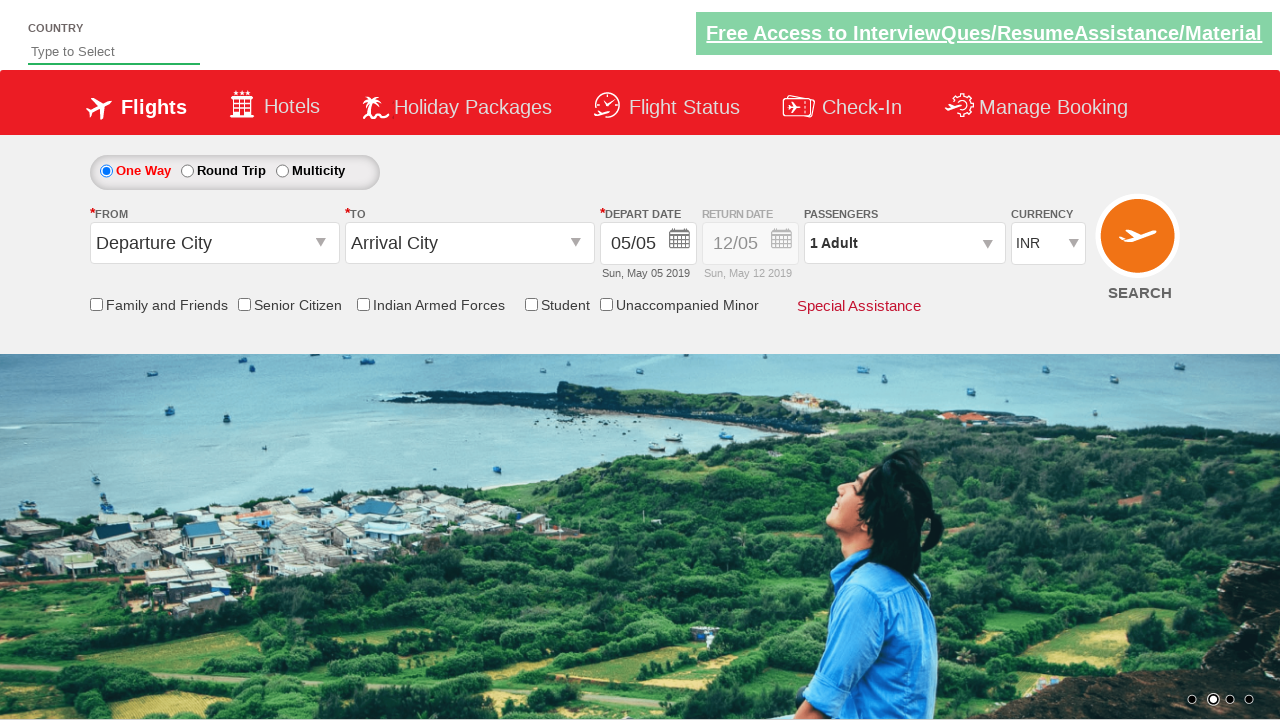

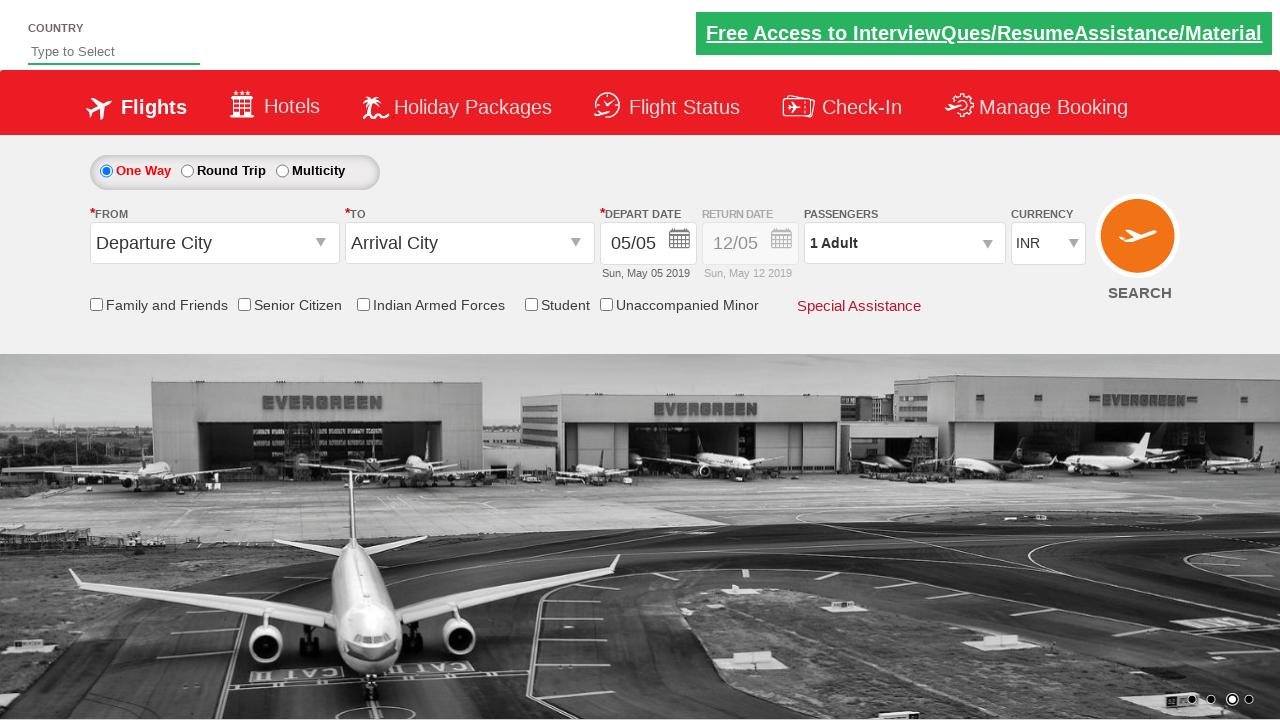